Tests the Python.org search functionality by entering "pycon" as a search query and submitting the form

Starting URL: http://www.python.org

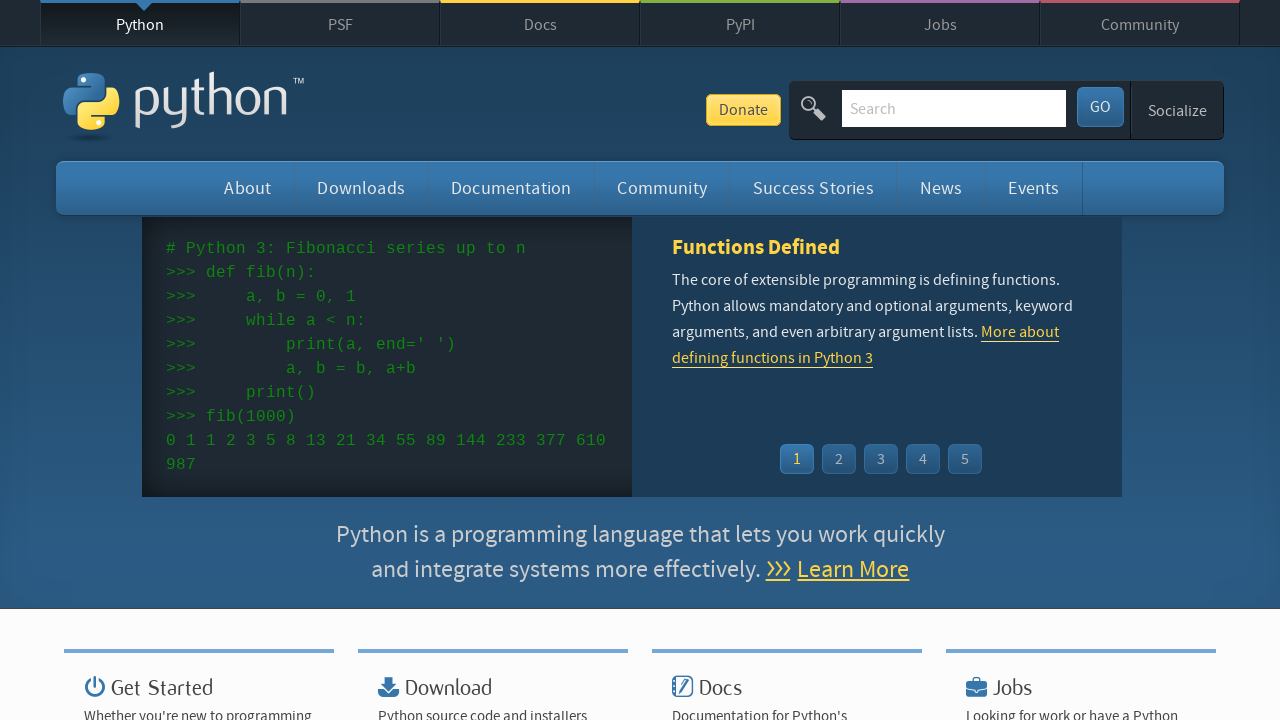

Verified page title contains 'Python'
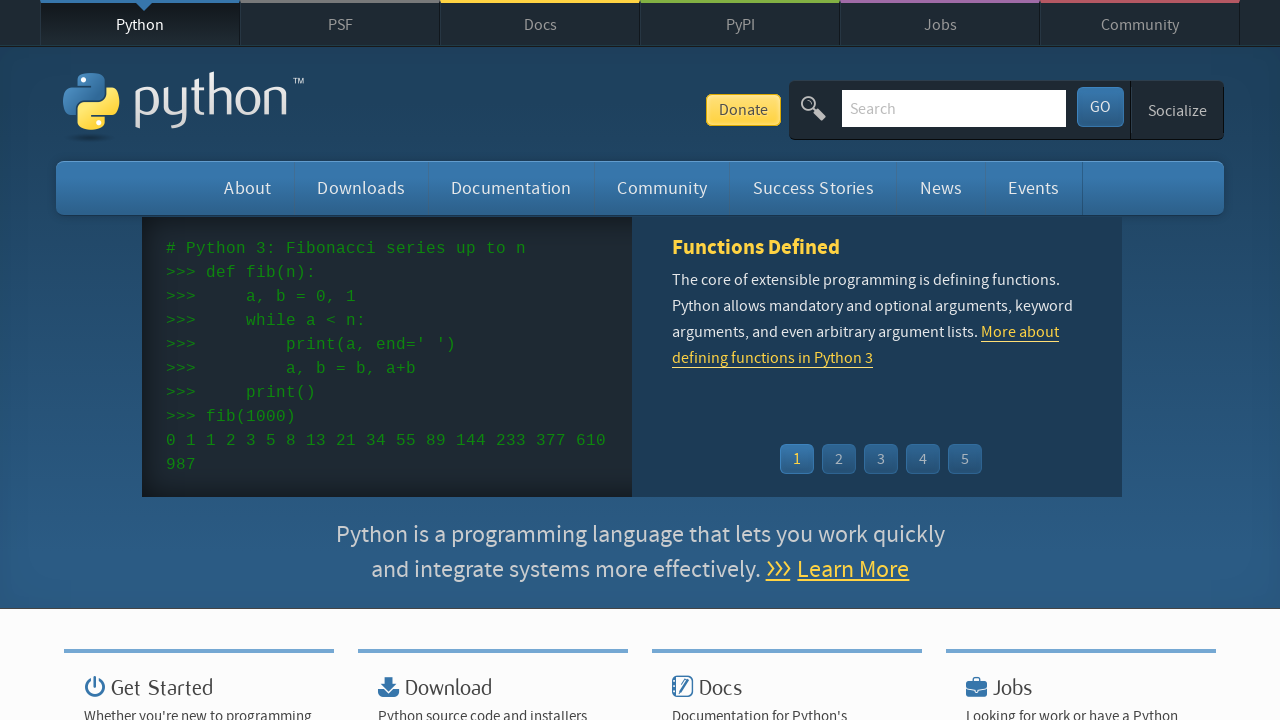

Filled search box with 'pycon' on input[name='q']
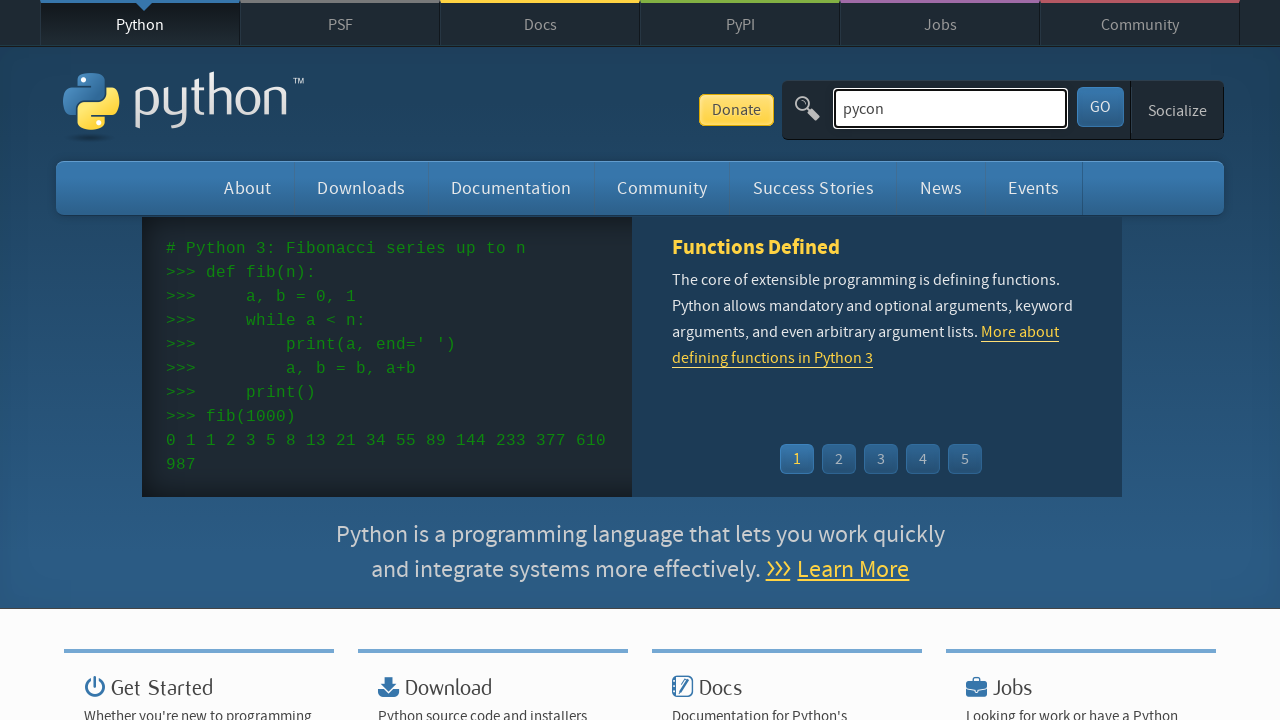

Pressed Enter to submit search query on input[name='q']
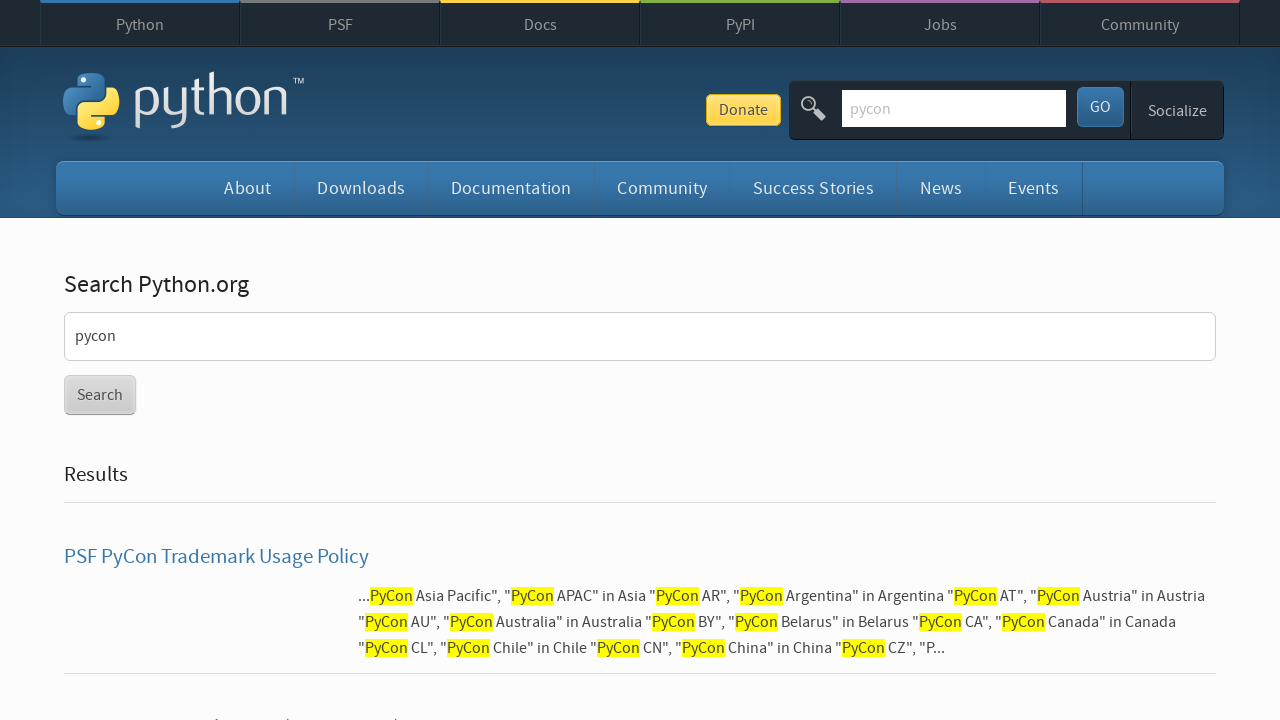

Waited for page to load with domcontentloaded state
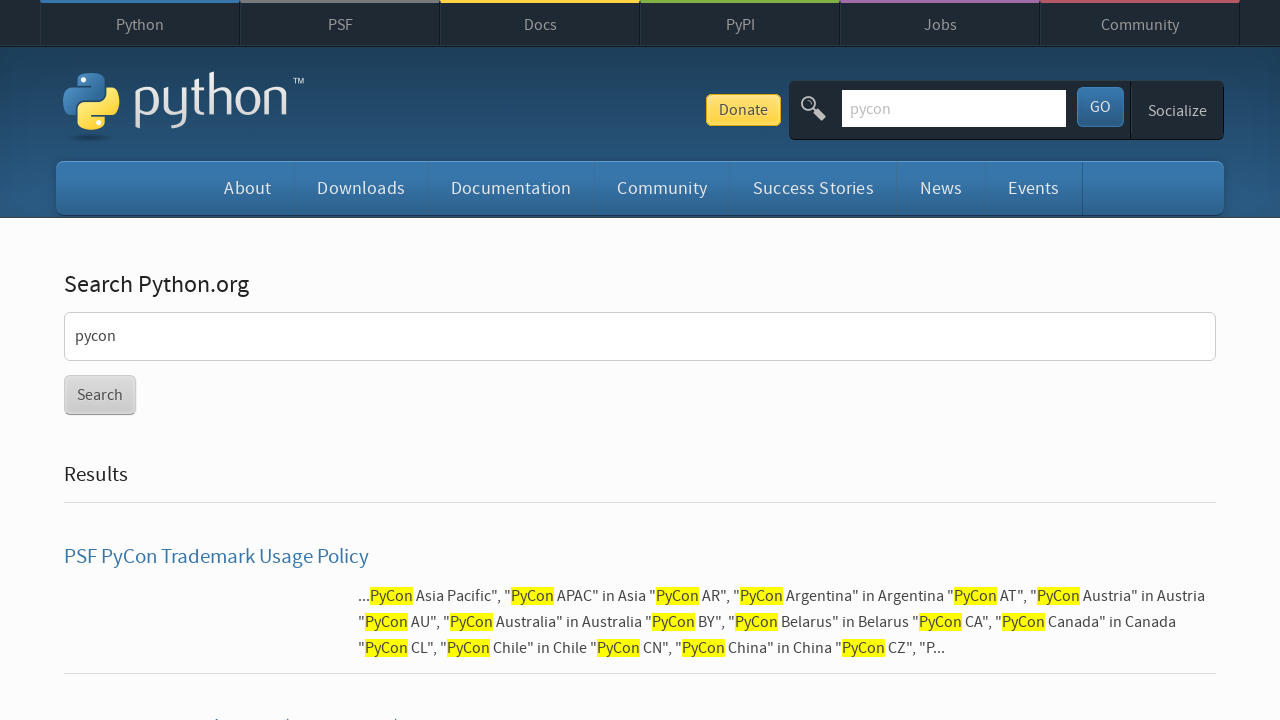

Verified search results exist and no 'No results found' message displayed
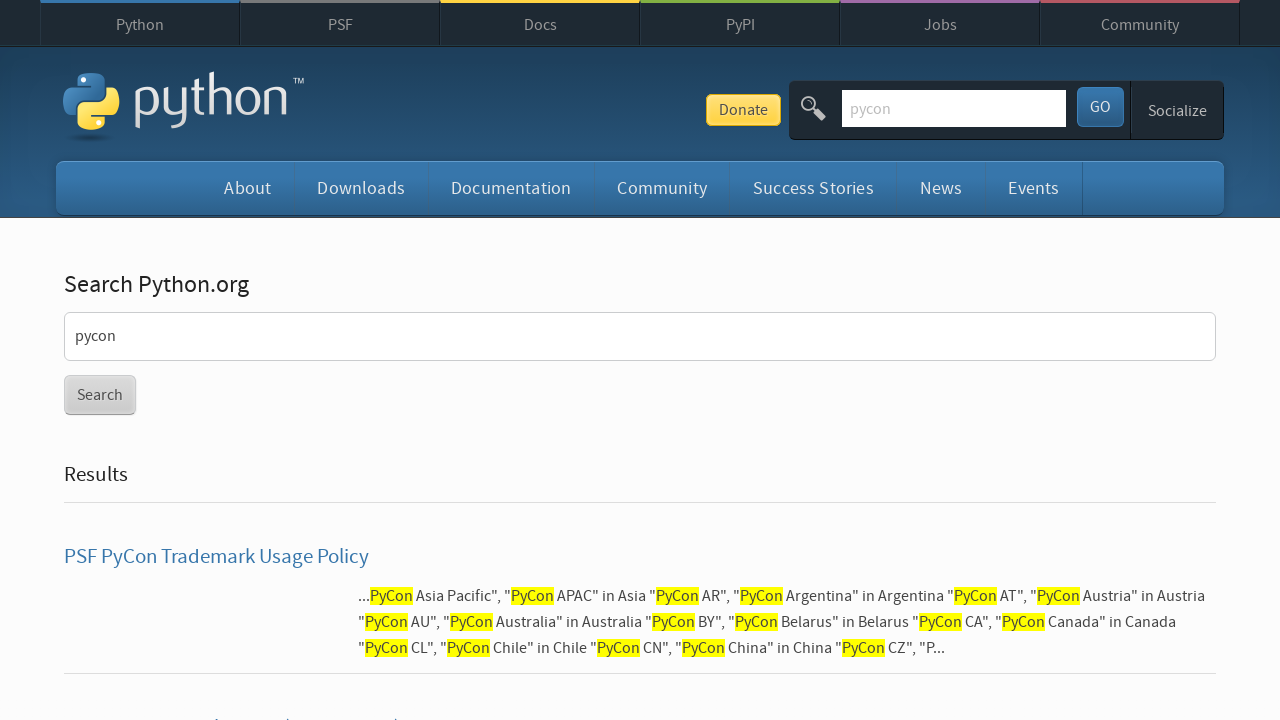

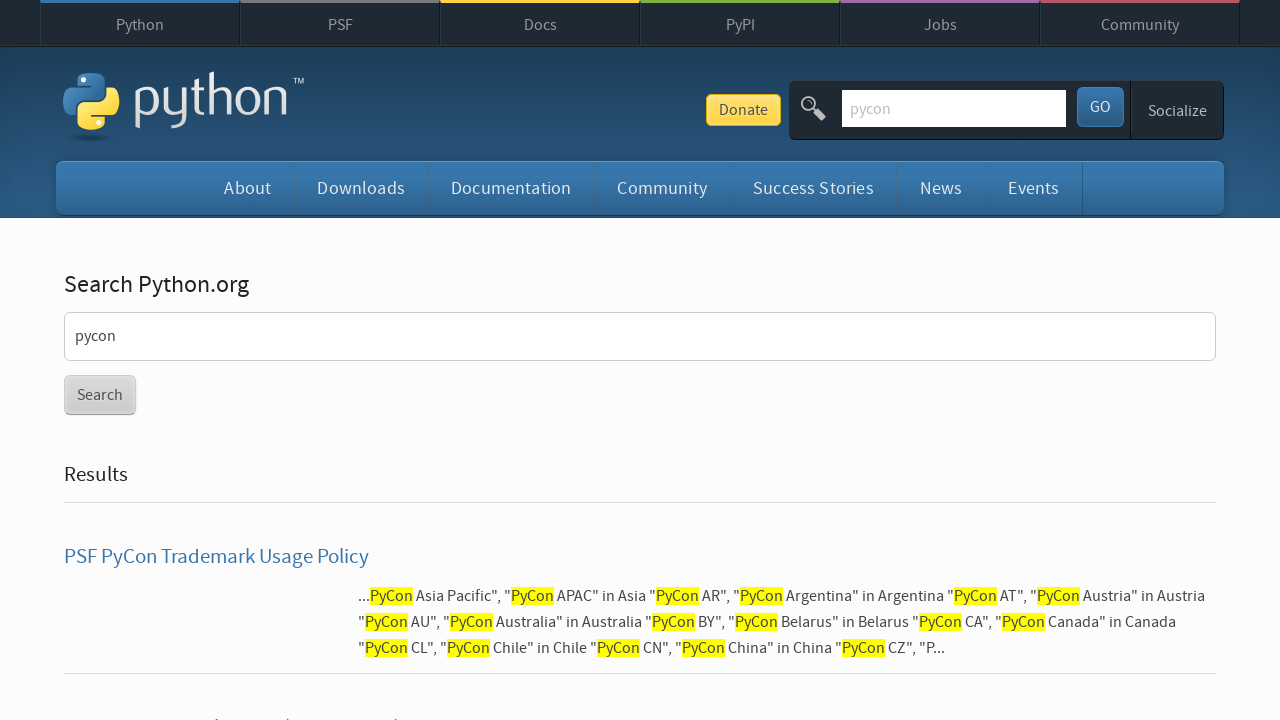